Navigates from welcome page to the Form Authentication page and verifies the login button is displayed

Starting URL: https://the-internet.herokuapp.com/

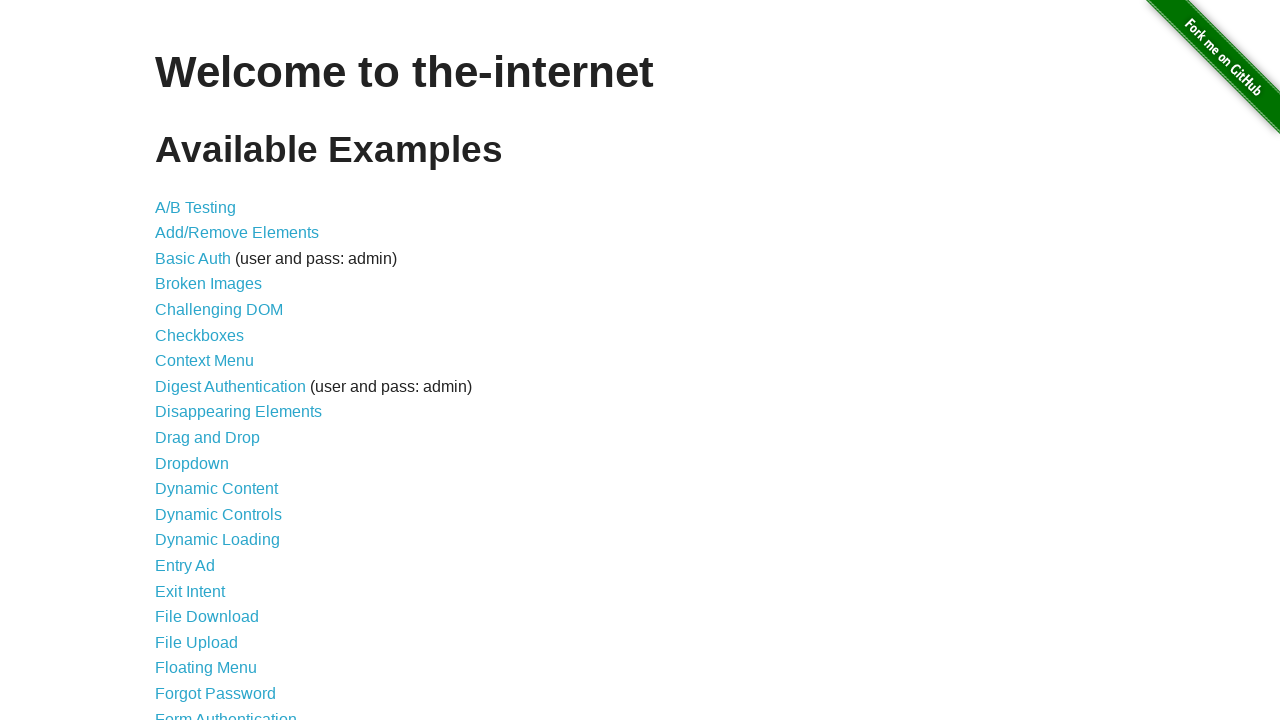

Navigated to the-internet.herokuapp.com welcome page
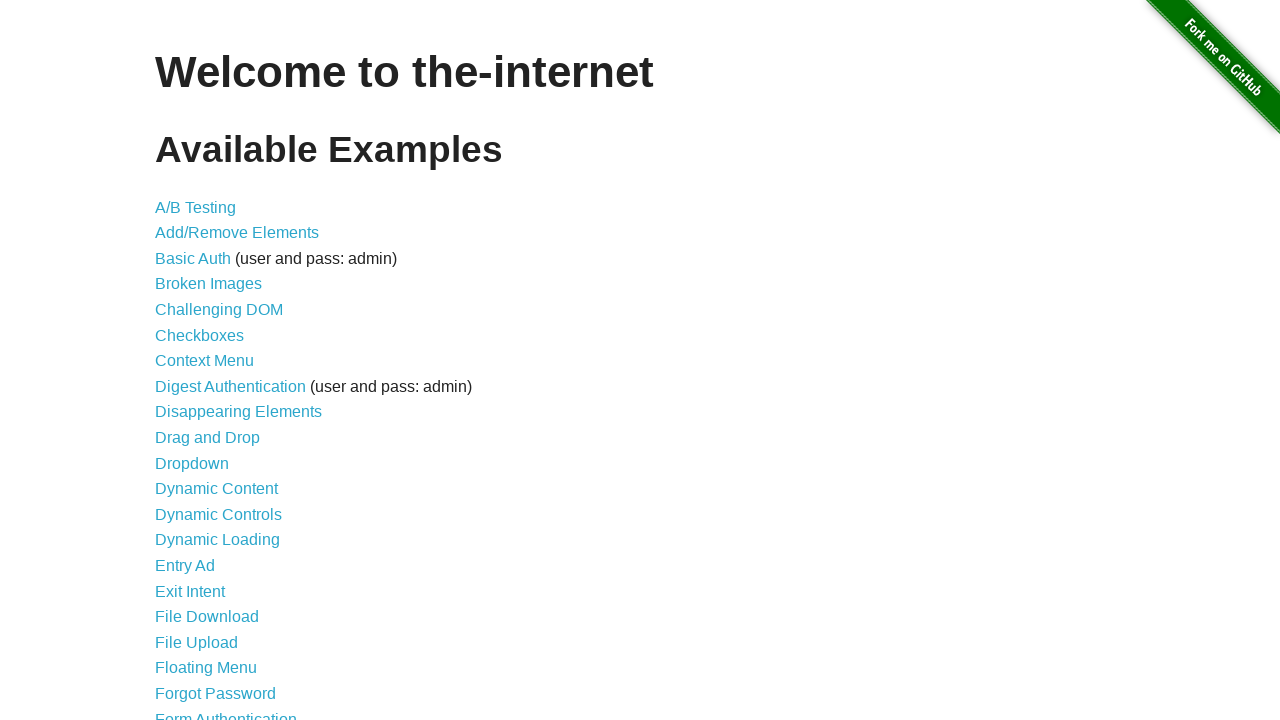

Clicked Form Authentication link at (226, 712) on a[href='/login']
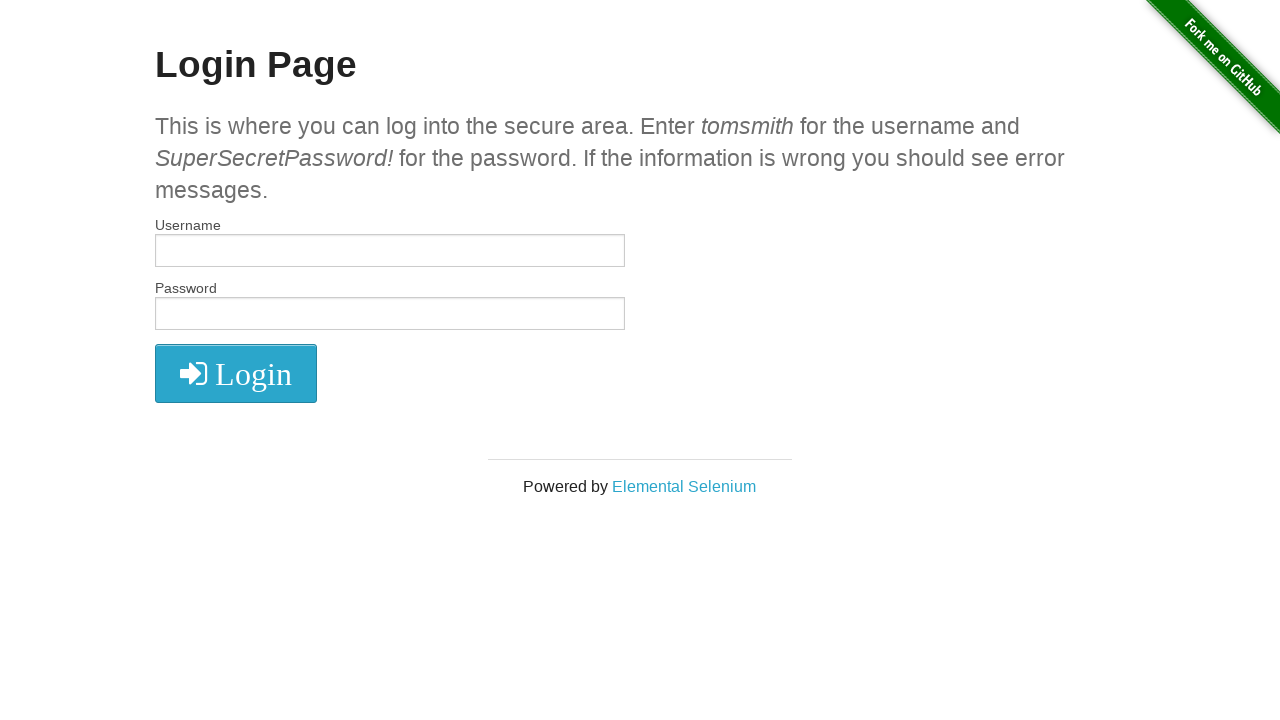

Login button selector loaded
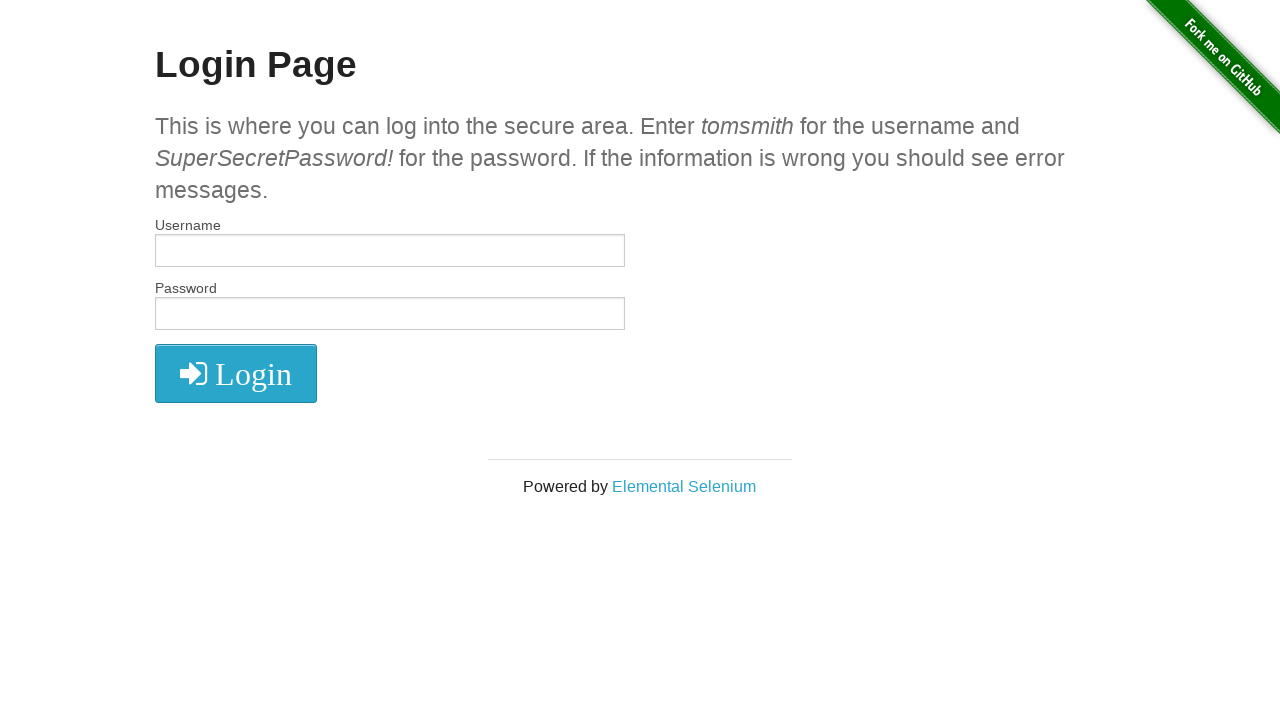

Verified login button is visible
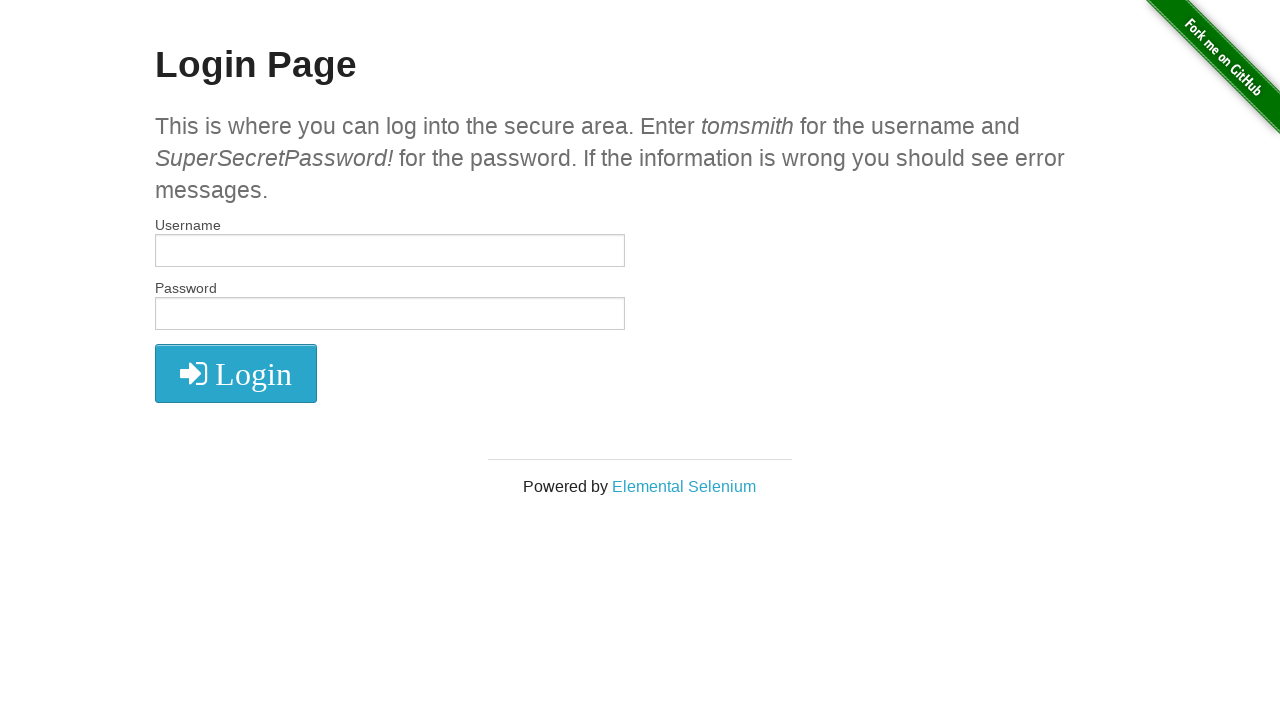

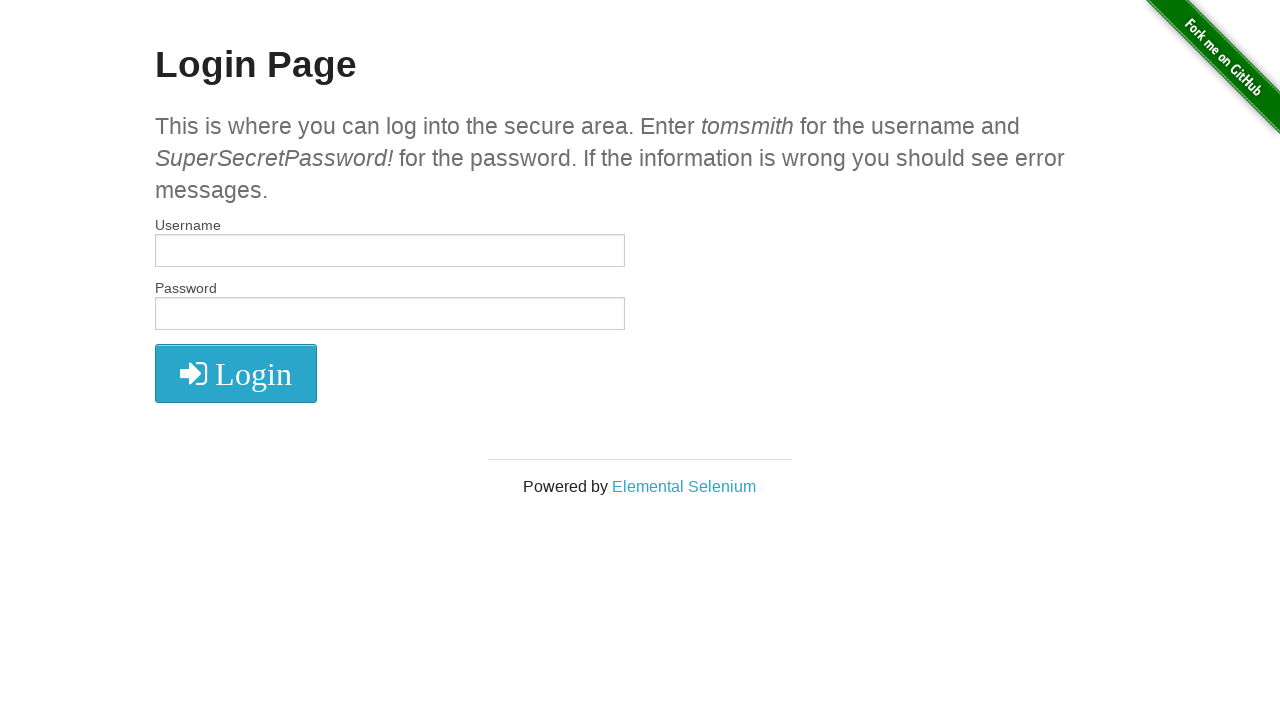